Tests that Clear completed button is hidden when no items are completed

Starting URL: https://demo.playwright.dev/todomvc

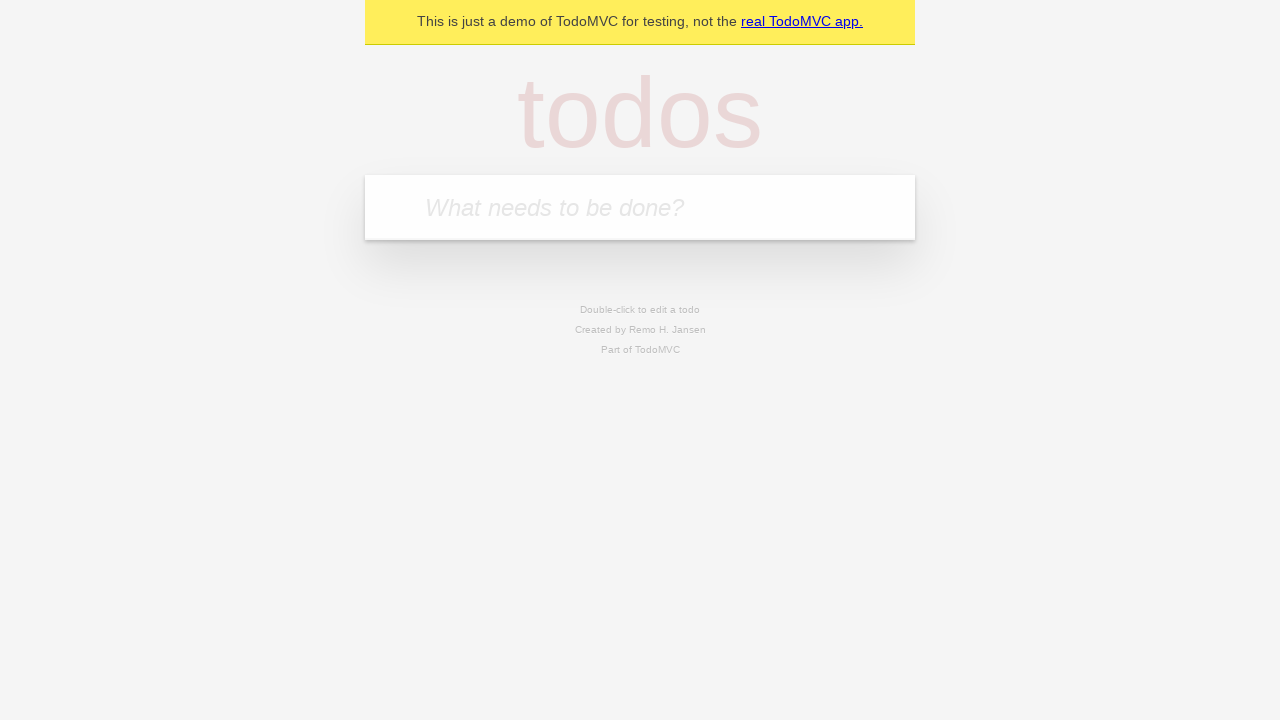

Filled input field with first todo 'buy some cheese' on internal:attr=[placeholder="What needs to be done?"i]
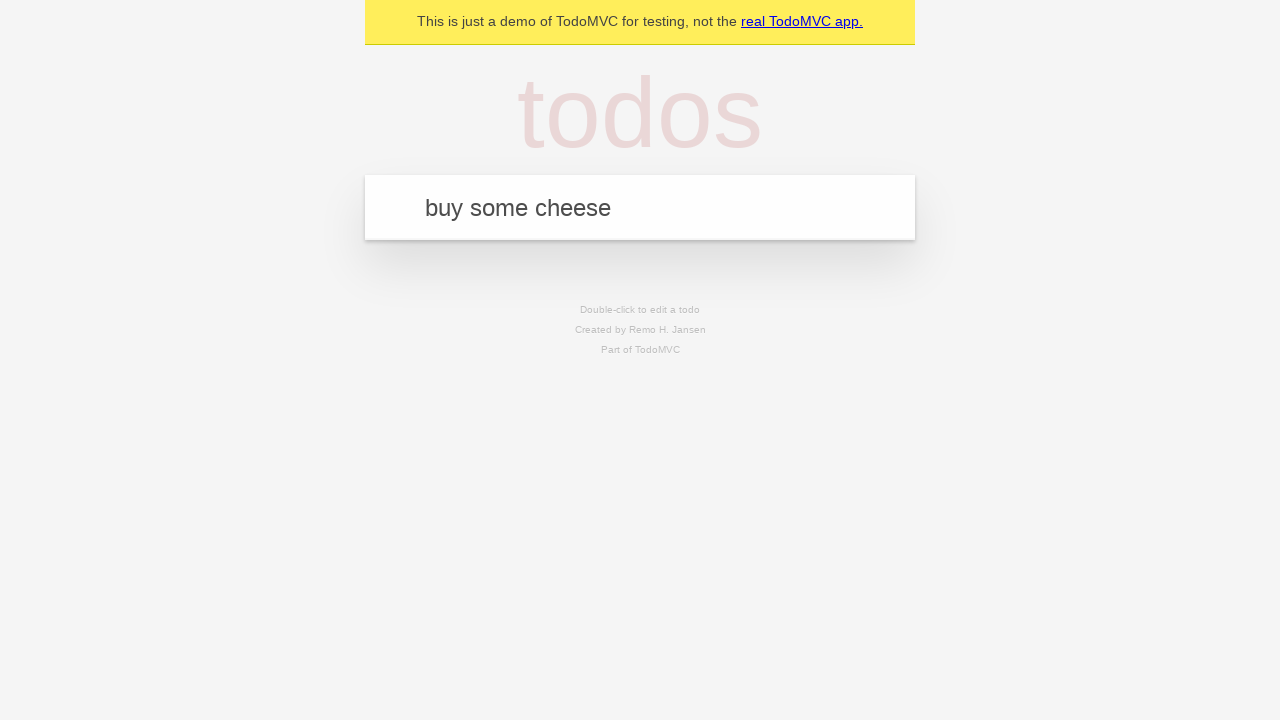

Pressed Enter to add first todo on internal:attr=[placeholder="What needs to be done?"i]
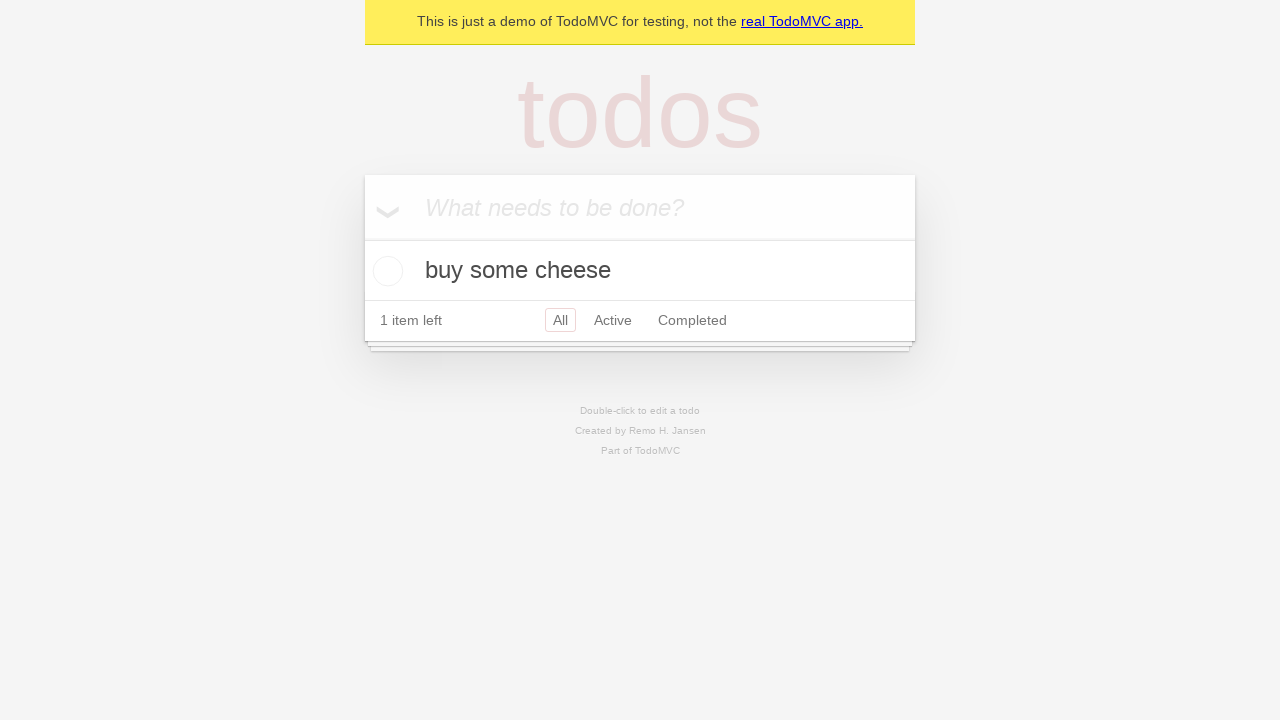

Filled input field with second todo 'feed the cat' on internal:attr=[placeholder="What needs to be done?"i]
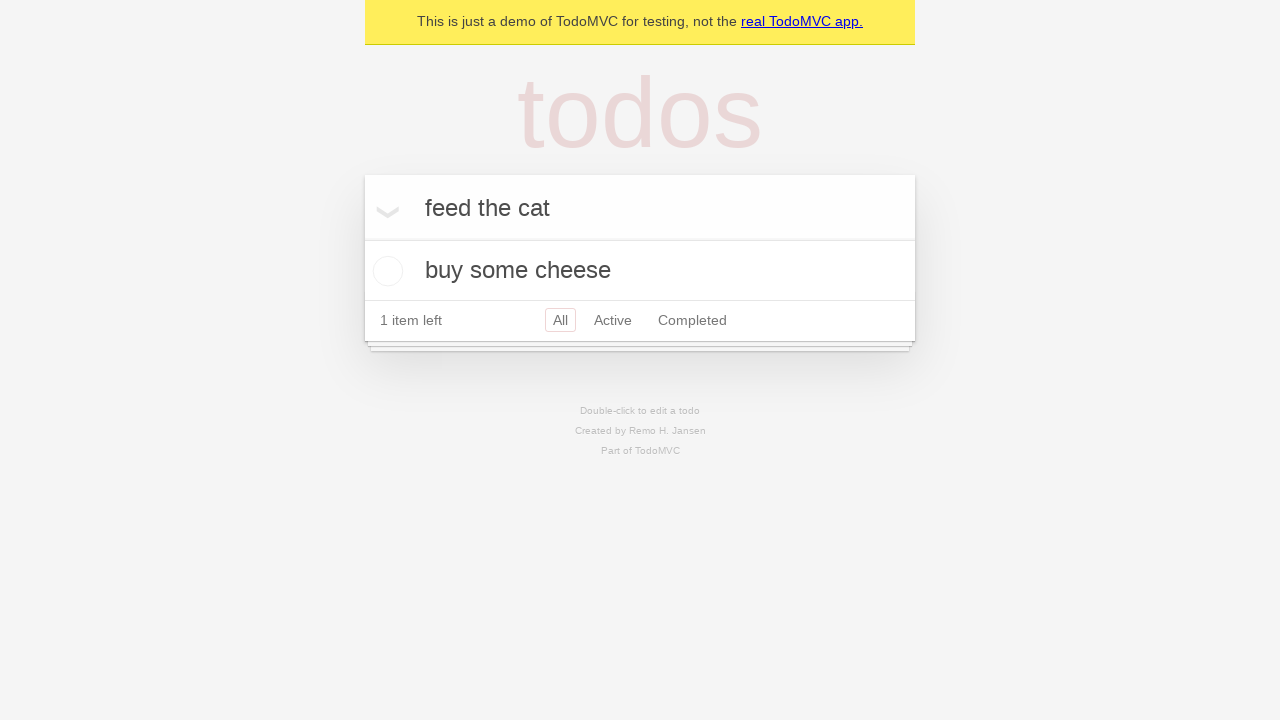

Pressed Enter to add second todo on internal:attr=[placeholder="What needs to be done?"i]
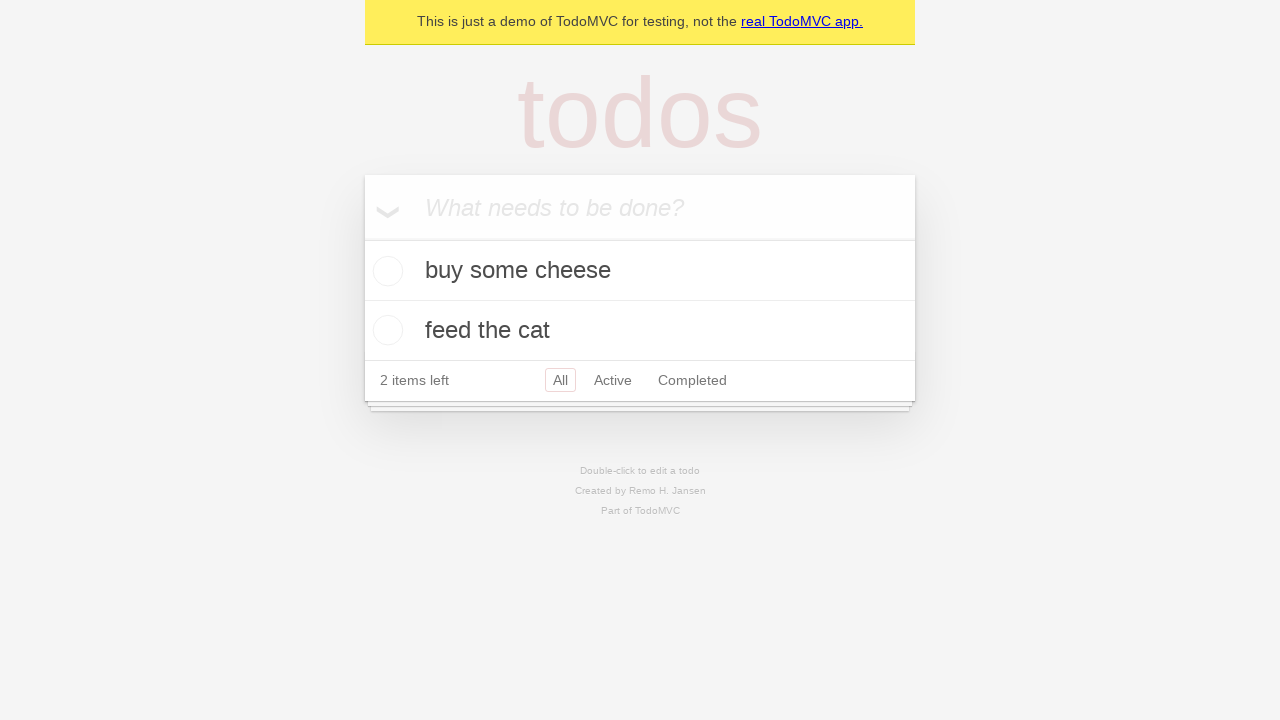

Filled input field with third todo 'book a doctors appointment' on internal:attr=[placeholder="What needs to be done?"i]
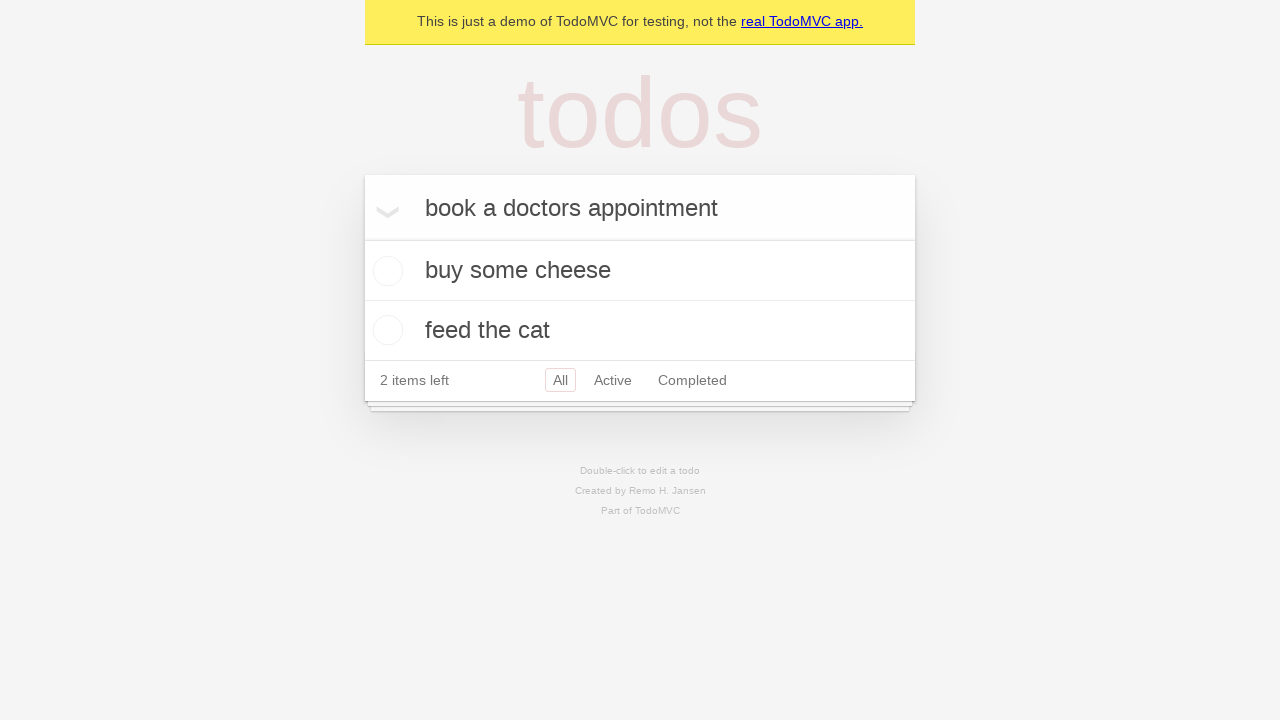

Pressed Enter to add third todo on internal:attr=[placeholder="What needs to be done?"i]
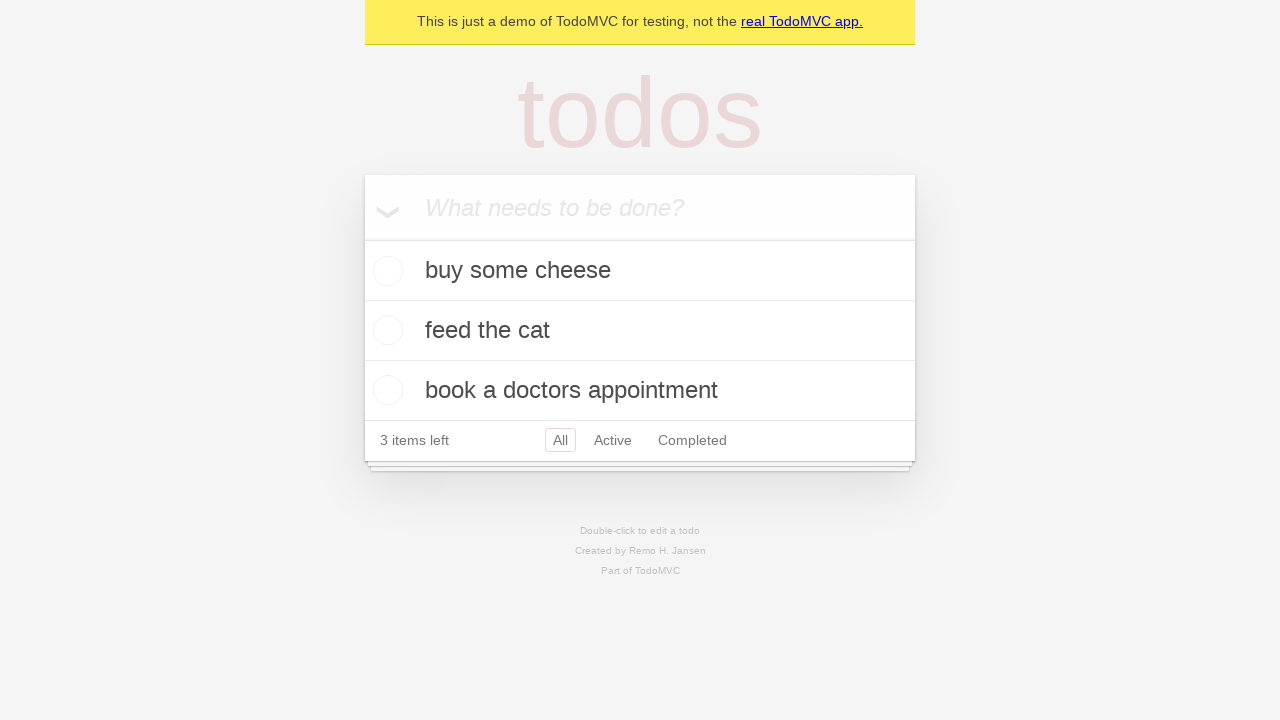

Checked first todo item as completed at (385, 271) on .todo-list li .toggle >> nth=0
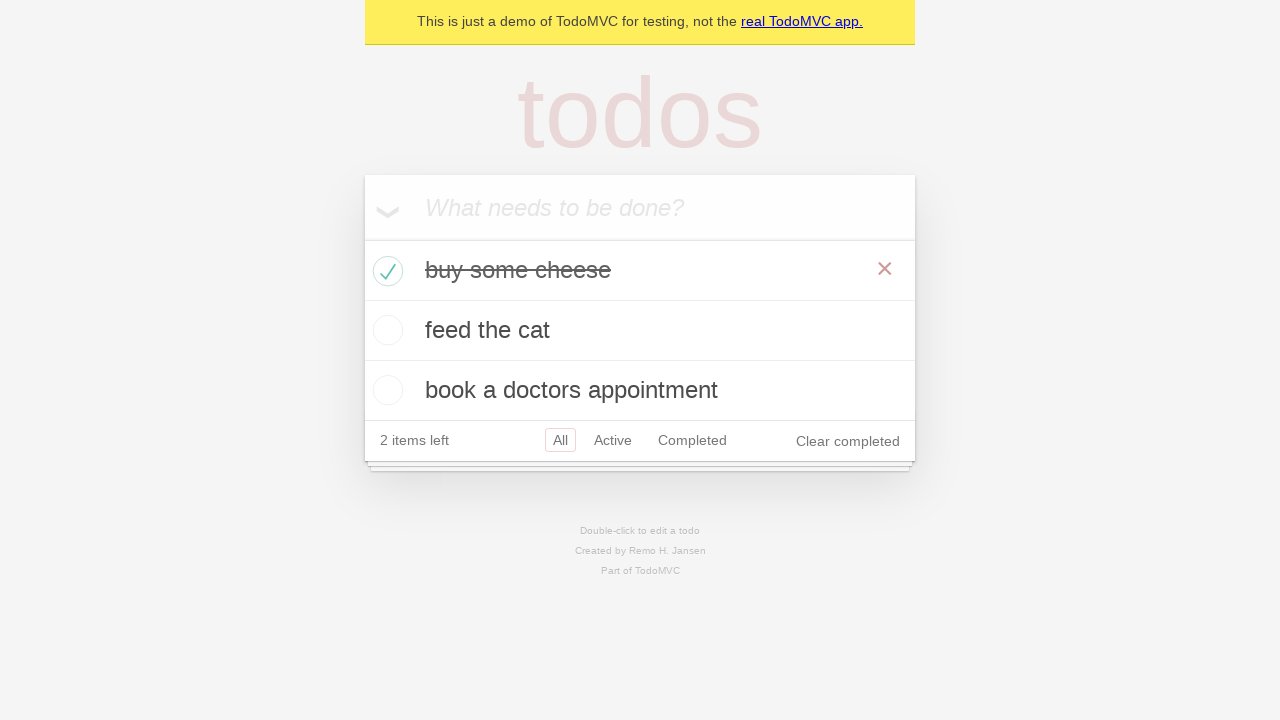

Clicked Clear completed button to remove completed todo at (848, 441) on internal:role=button[name="Clear completed"i]
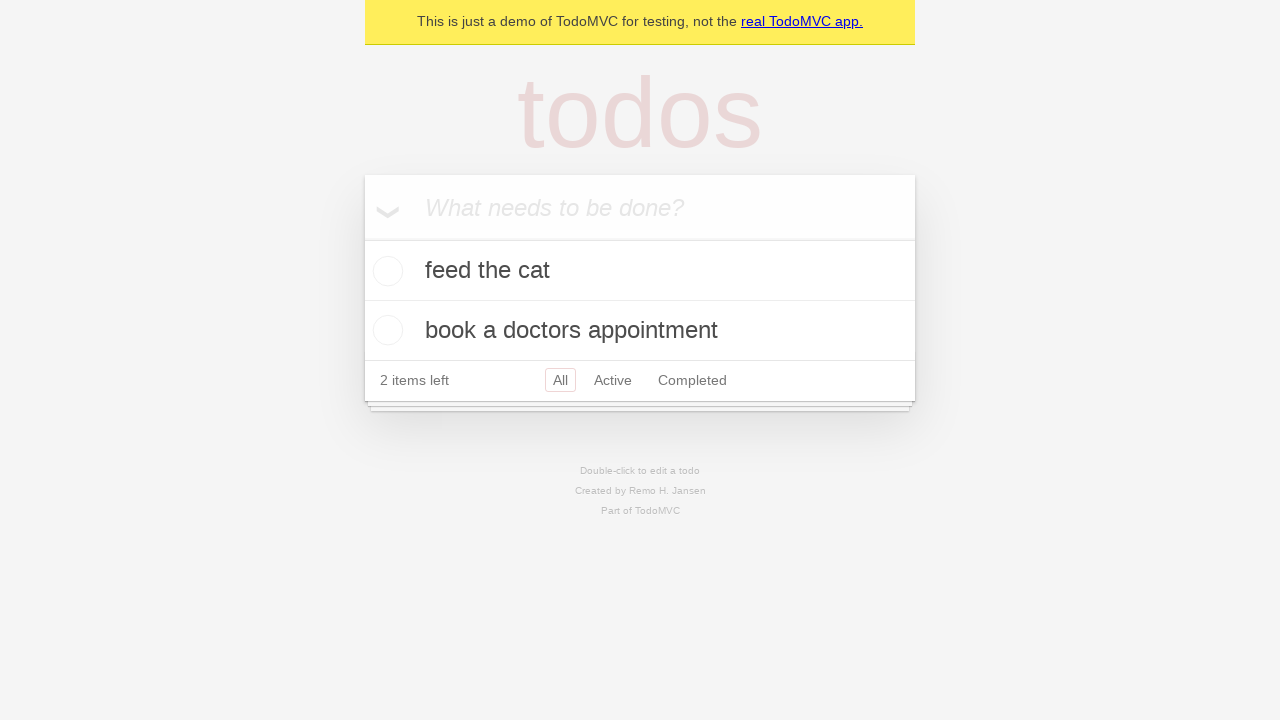

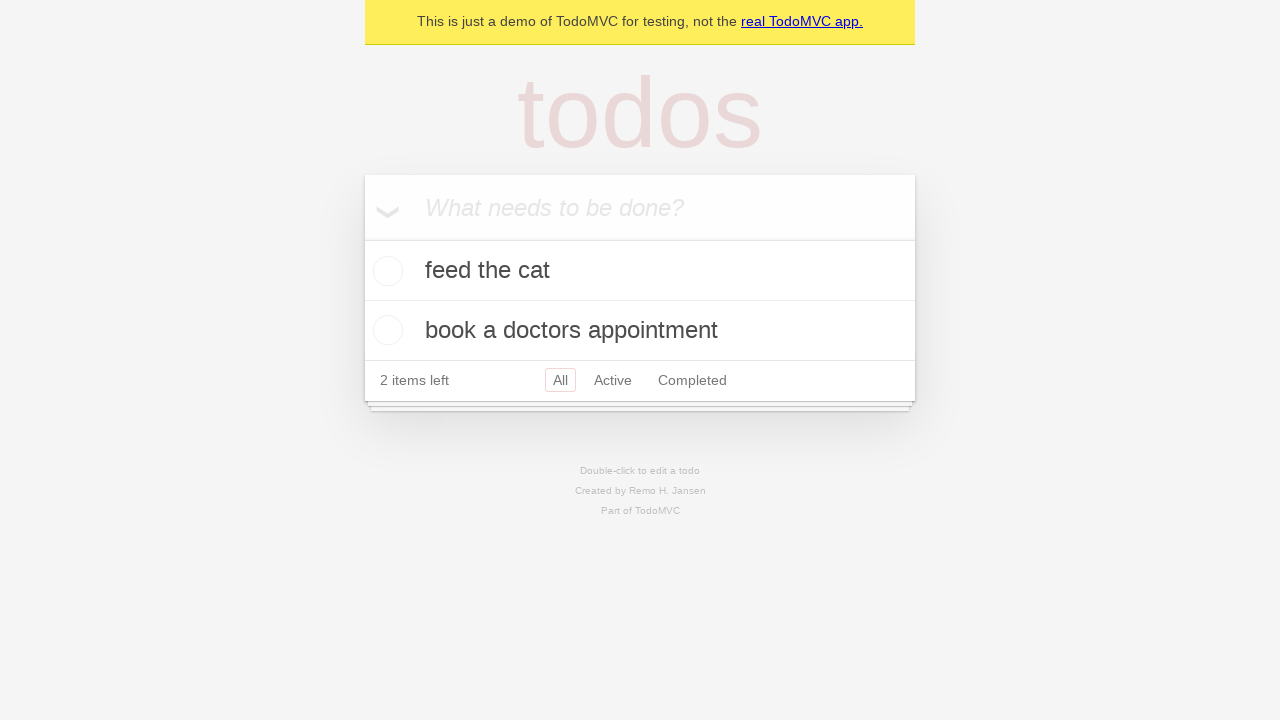